Tests file download functionality by navigating to a download page, clicking on a download link, and verifying that a file is downloaded successfully.

Starting URL: https://the-internet.herokuapp.com/download

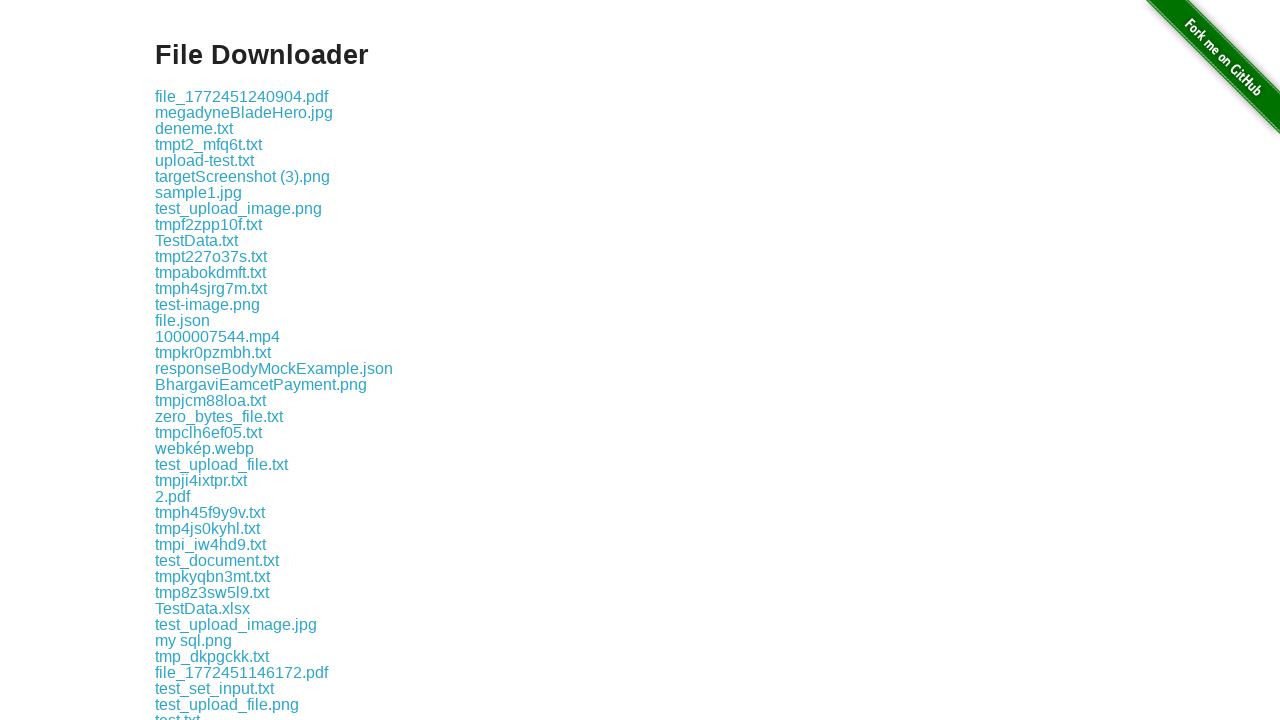

Navigated to download page
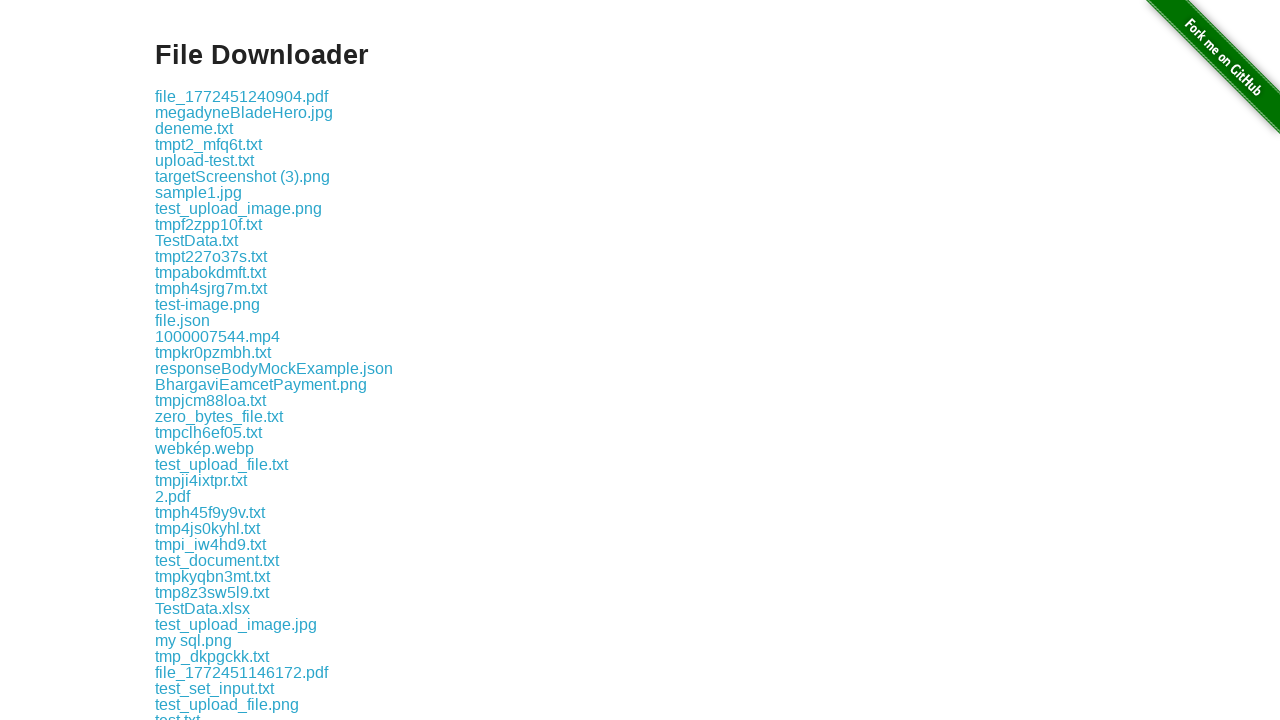

Clicked first download link at (242, 96) on .example a
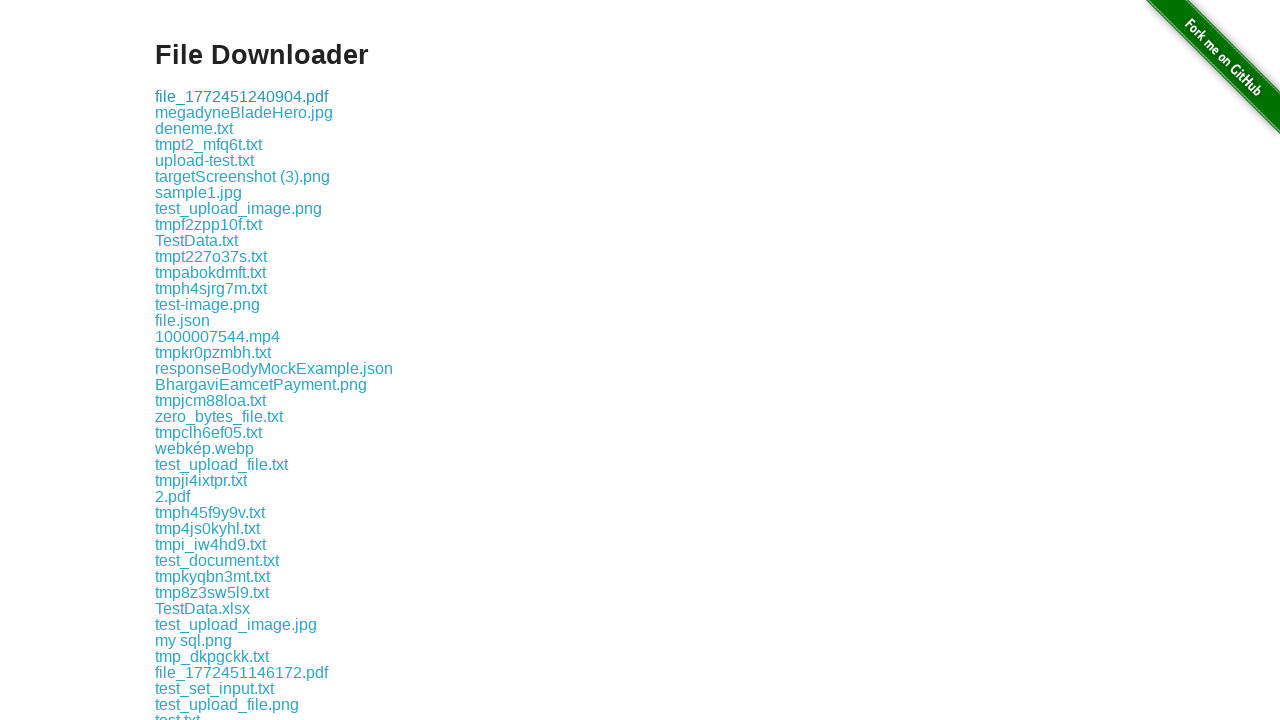

Download link is visible and ready
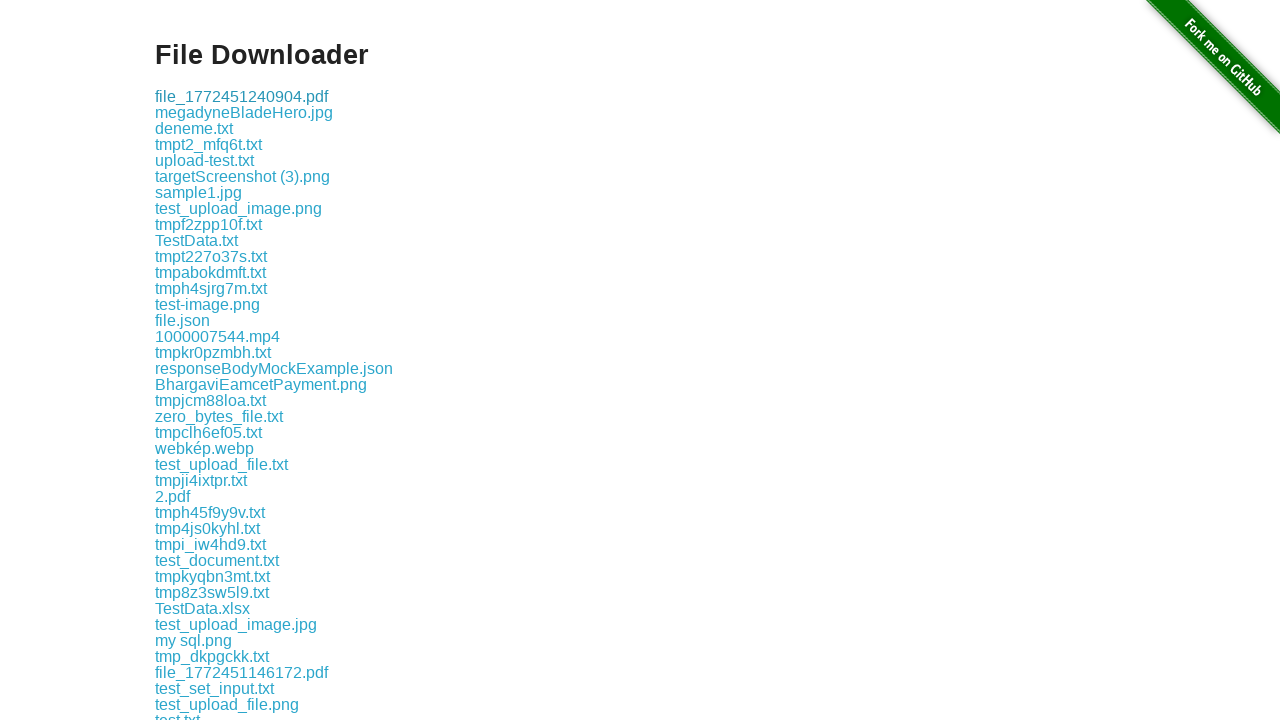

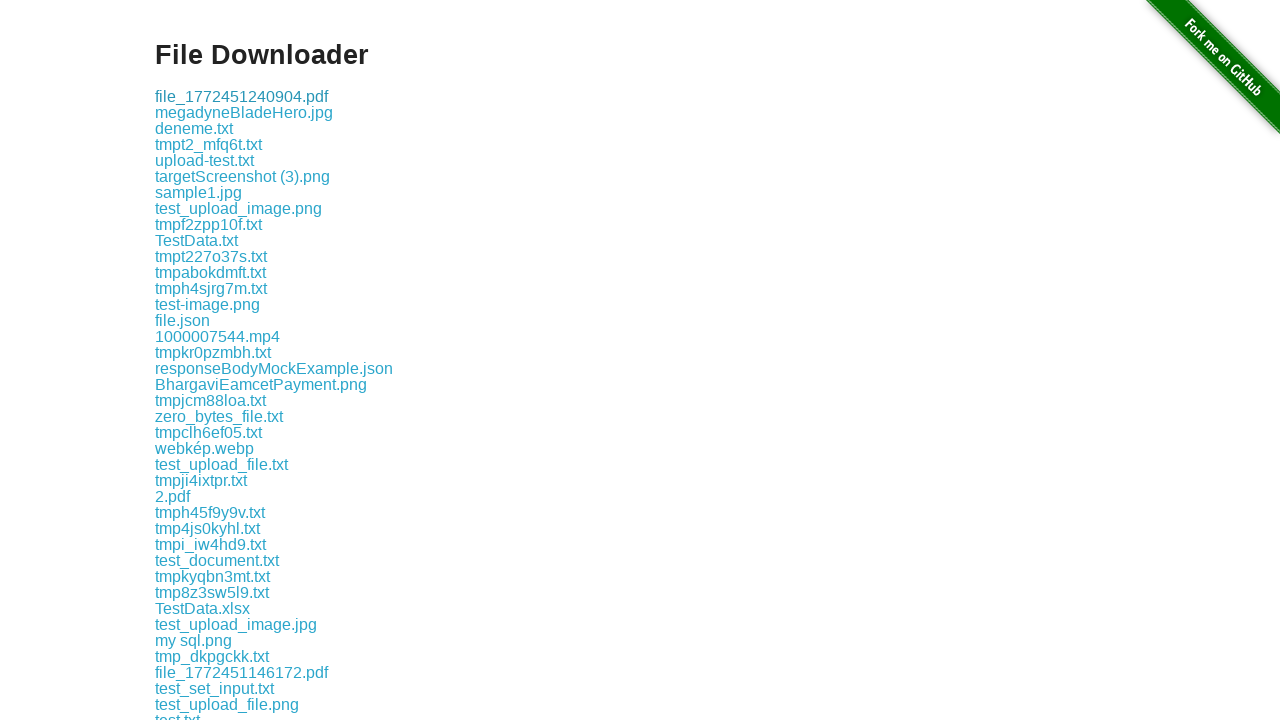